Adds a new customer through the bank manager interface by clicking manager login, navigating to add customer, and filling in customer details

Starting URL: https://www.globalsqa.com/angularJs-protractor/BankingProject/#/login

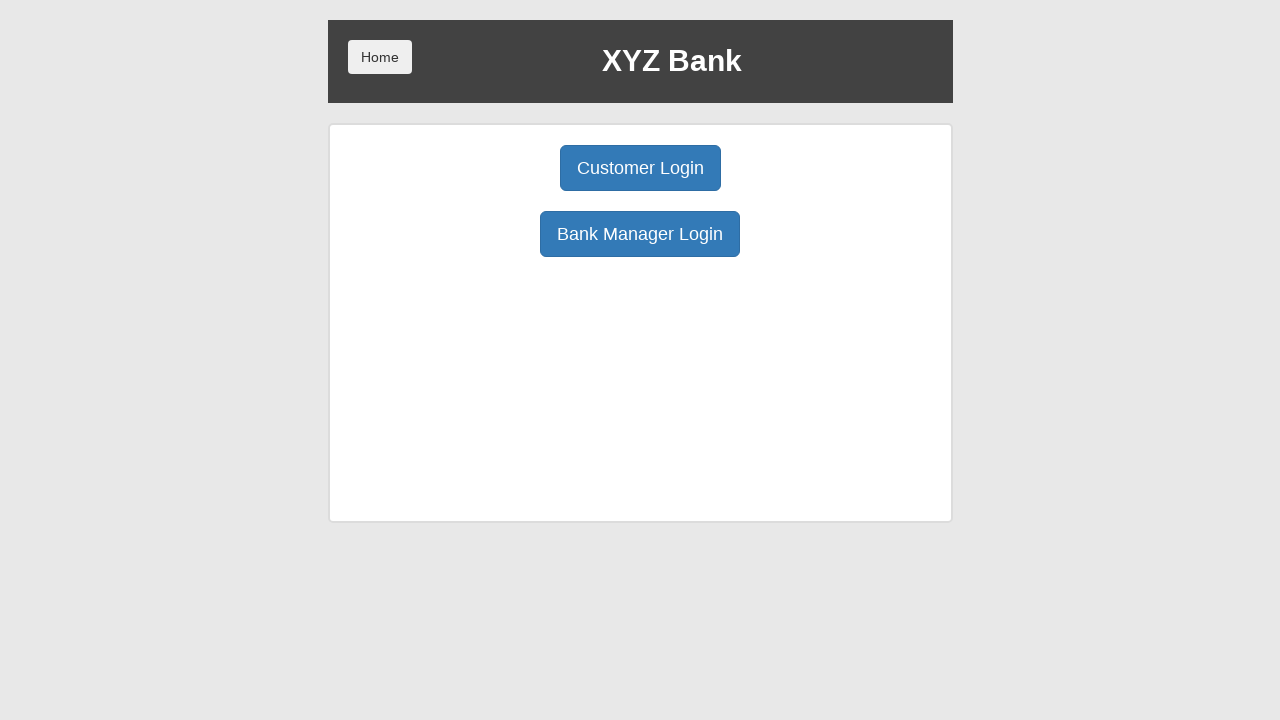

Clicked Bank Manager Login button at (640, 234) on button:has-text('Bank Manager Login')
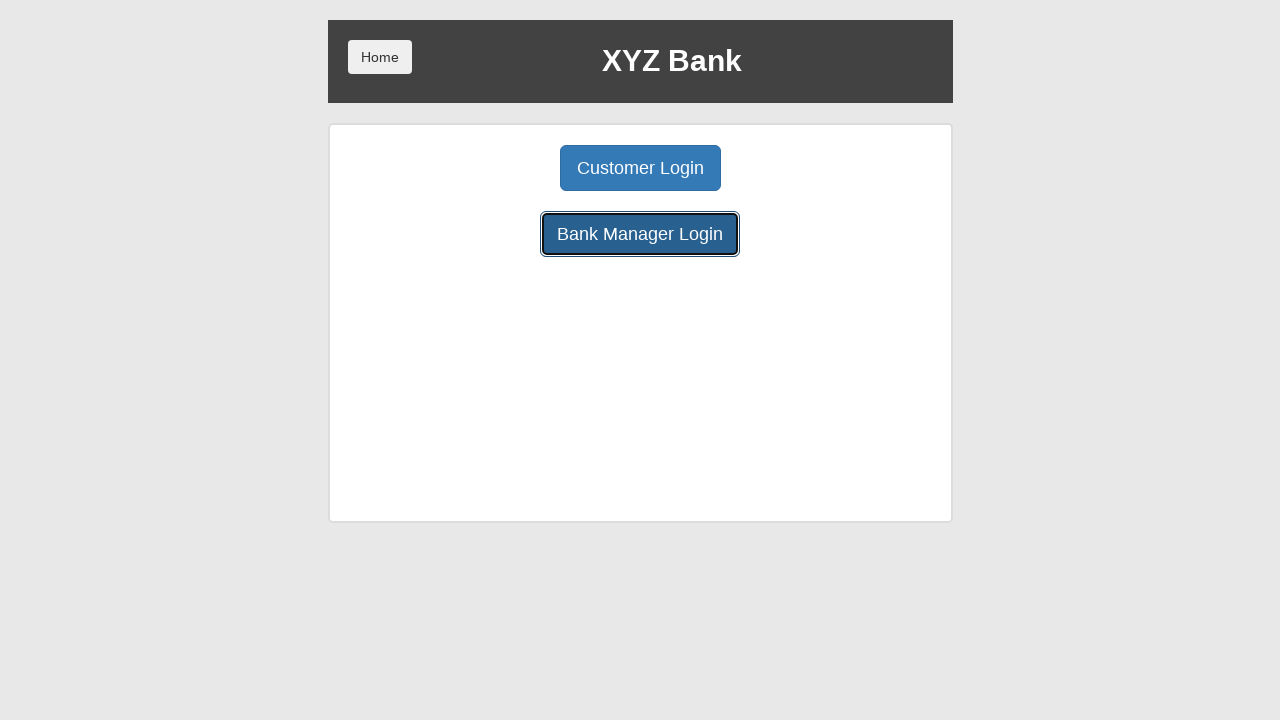

Manager page loaded successfully
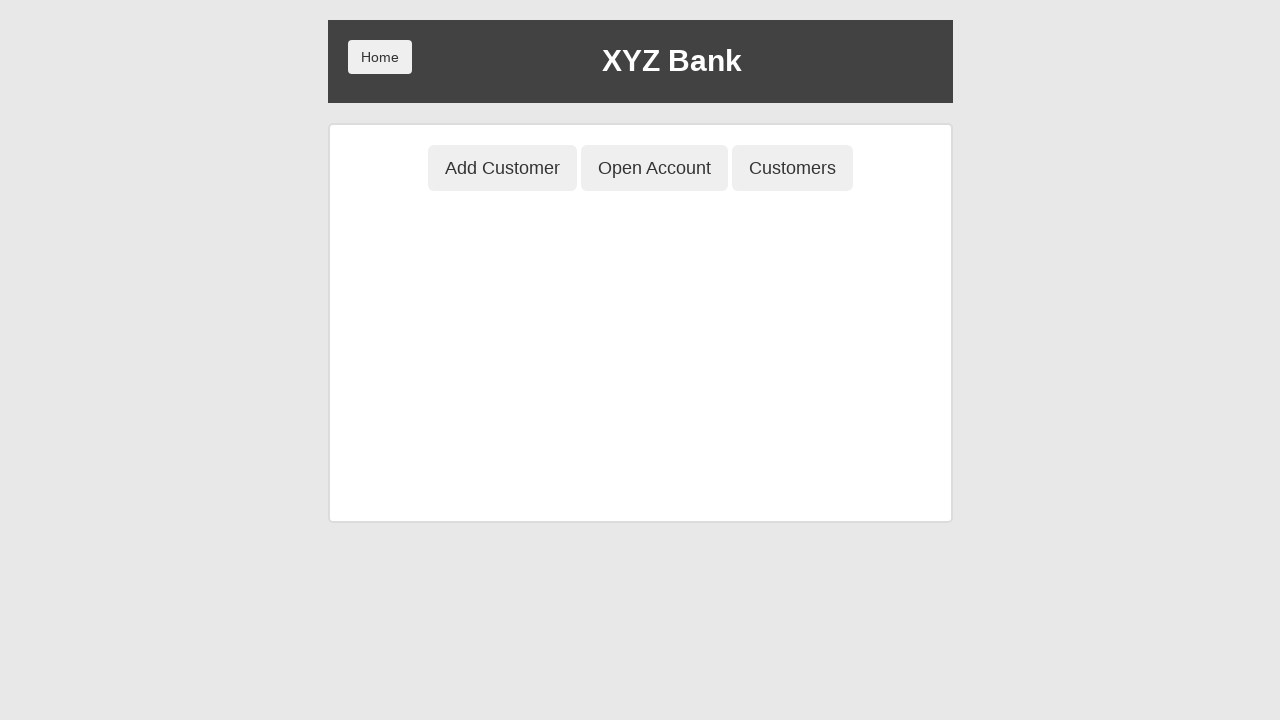

Clicked Add Customer button at (502, 168) on button[ng-class='btnClass1']
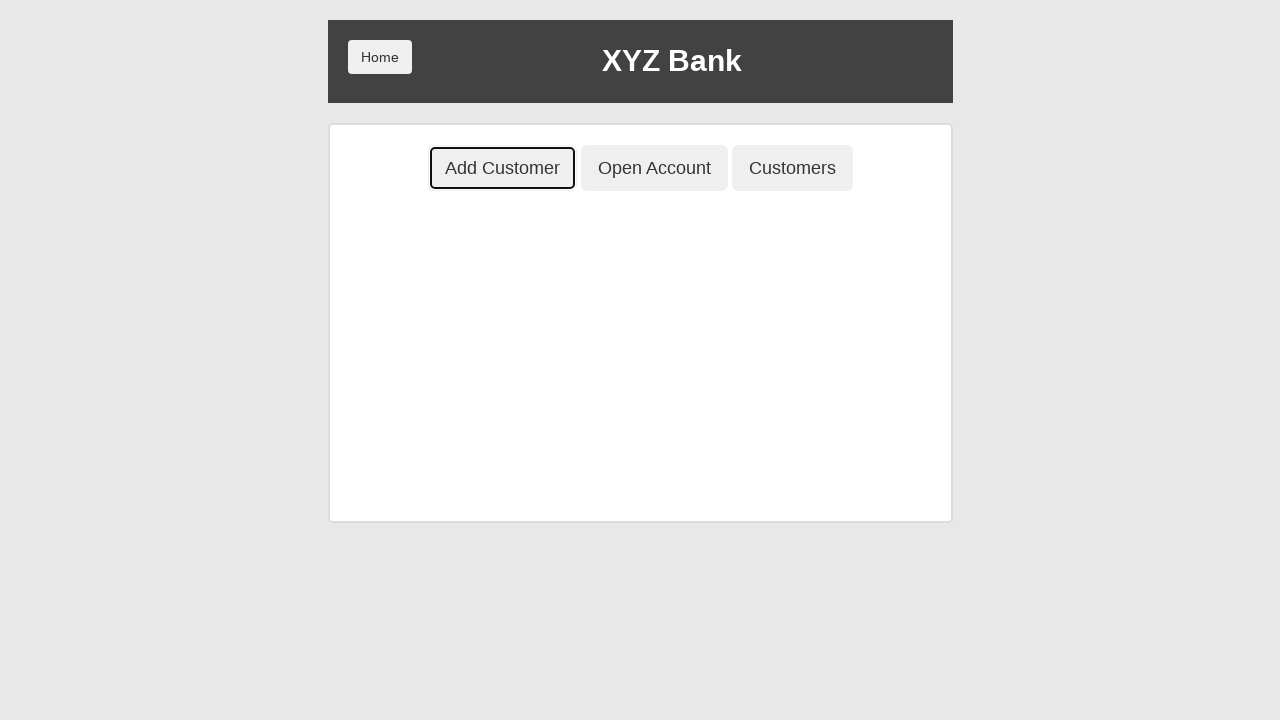

Entered first name 'John' on input[ng-model='fName']
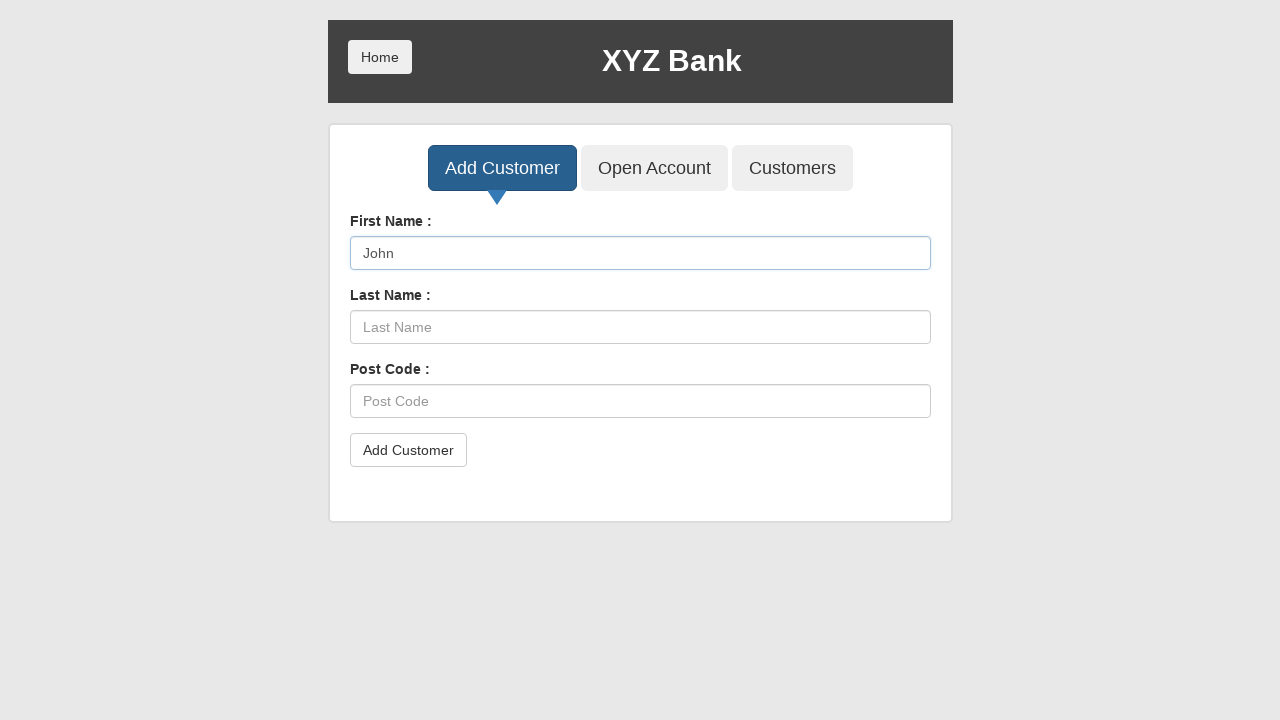

Entered last name 'Smith' on input[ng-model='lName']
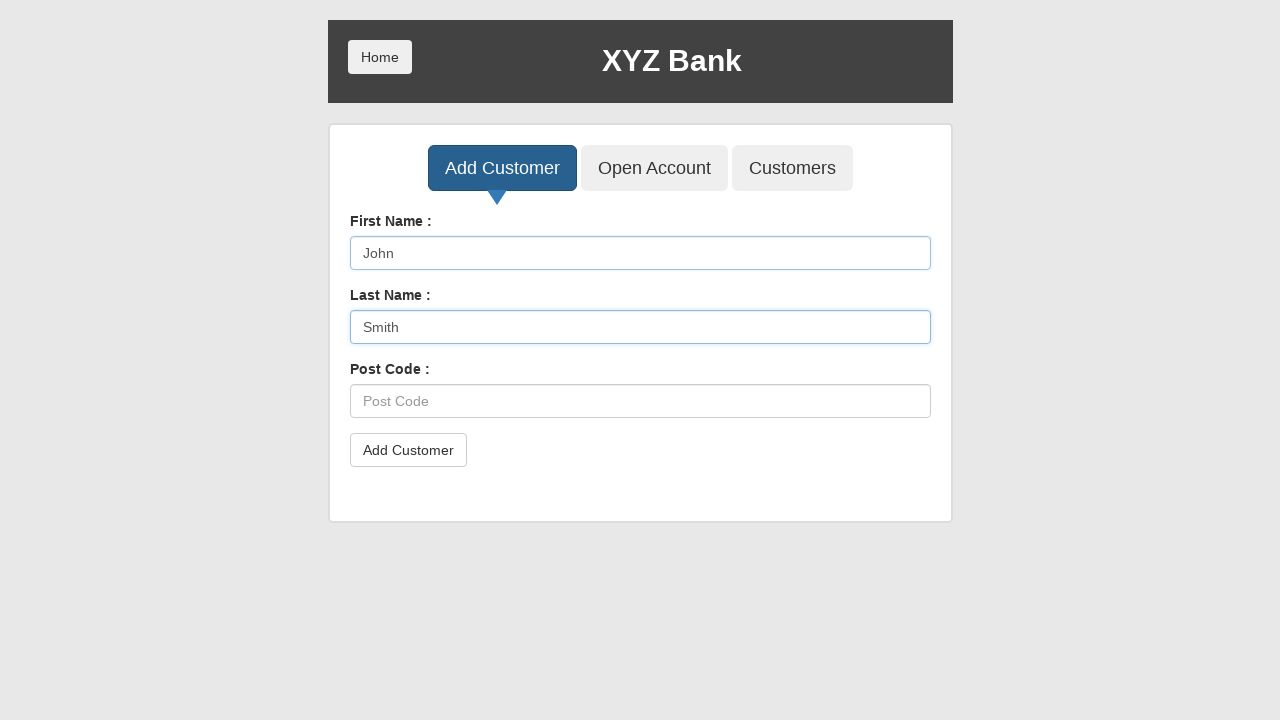

Entered postal code '12345' on input[ng-model='postCd']
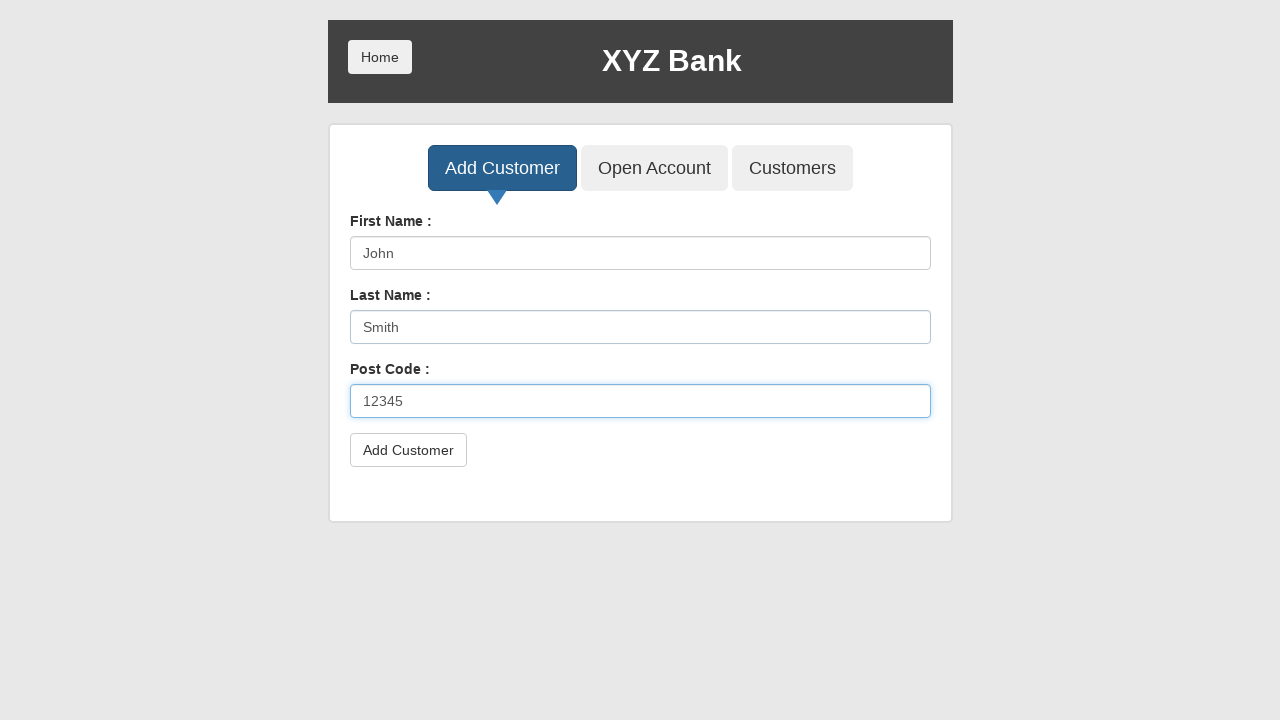

Clicked submit button to add customer at (408, 450) on button[type='submit']
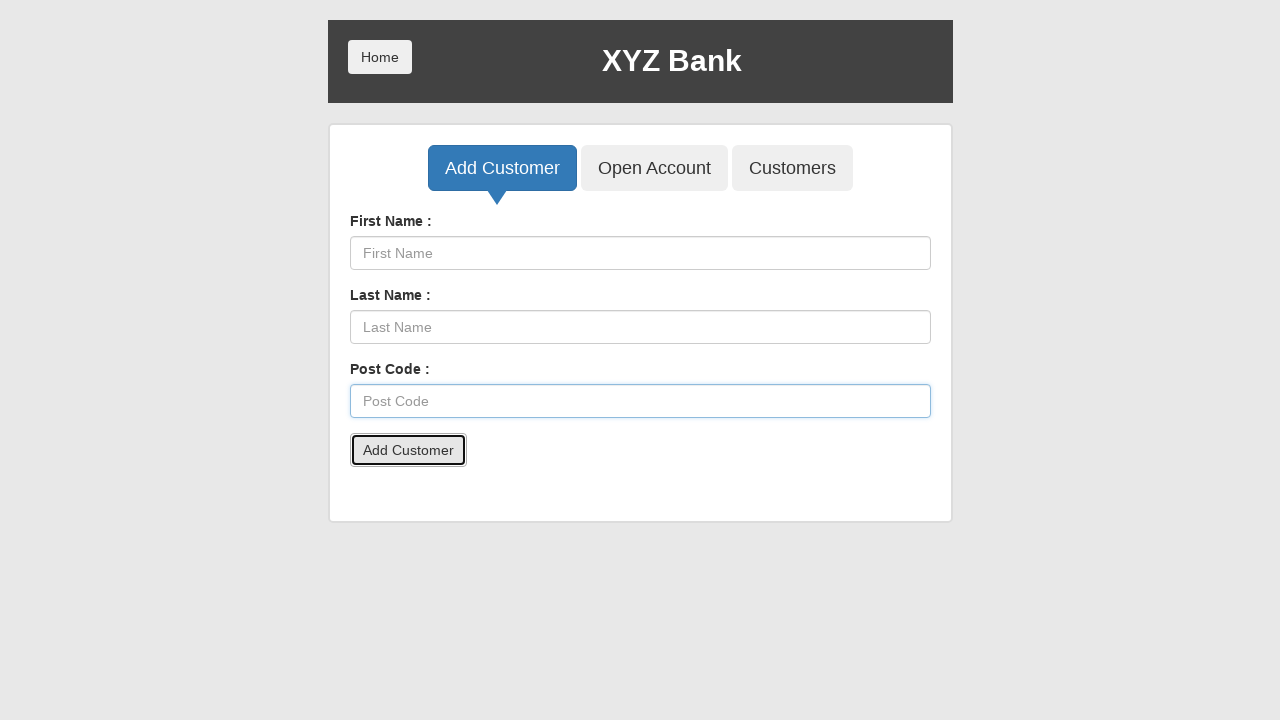

Accepted confirmation dialog
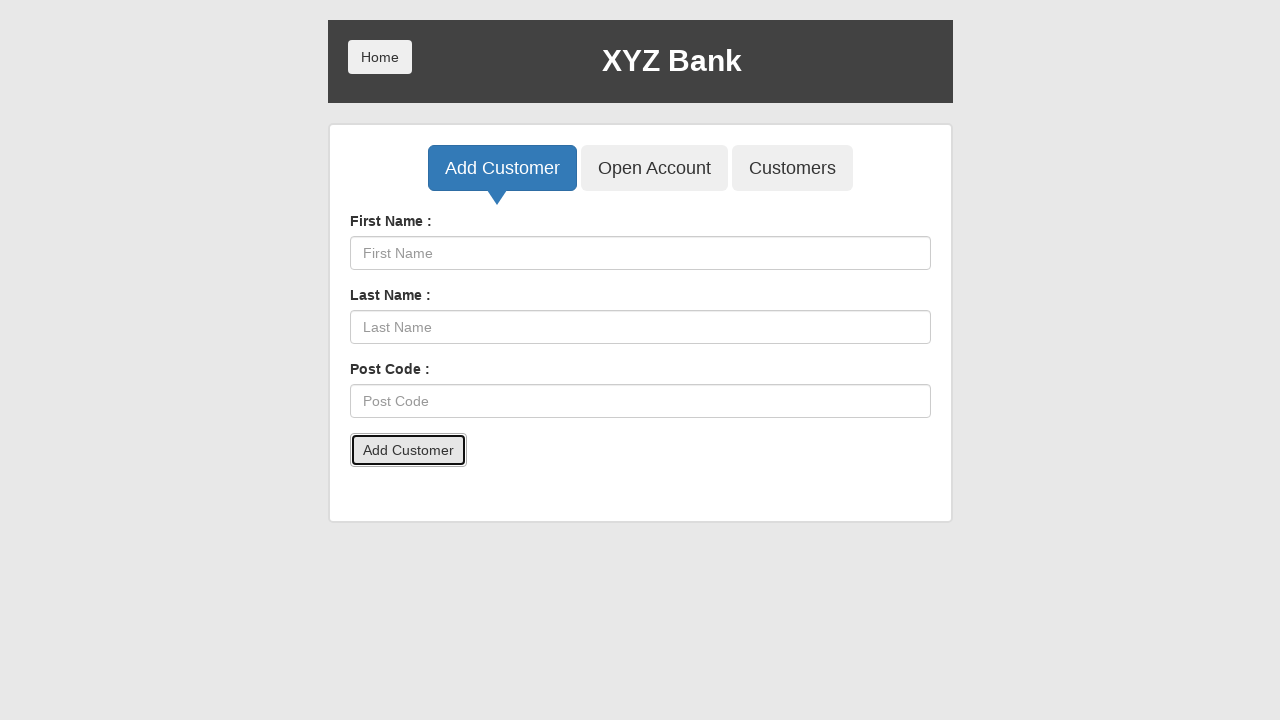

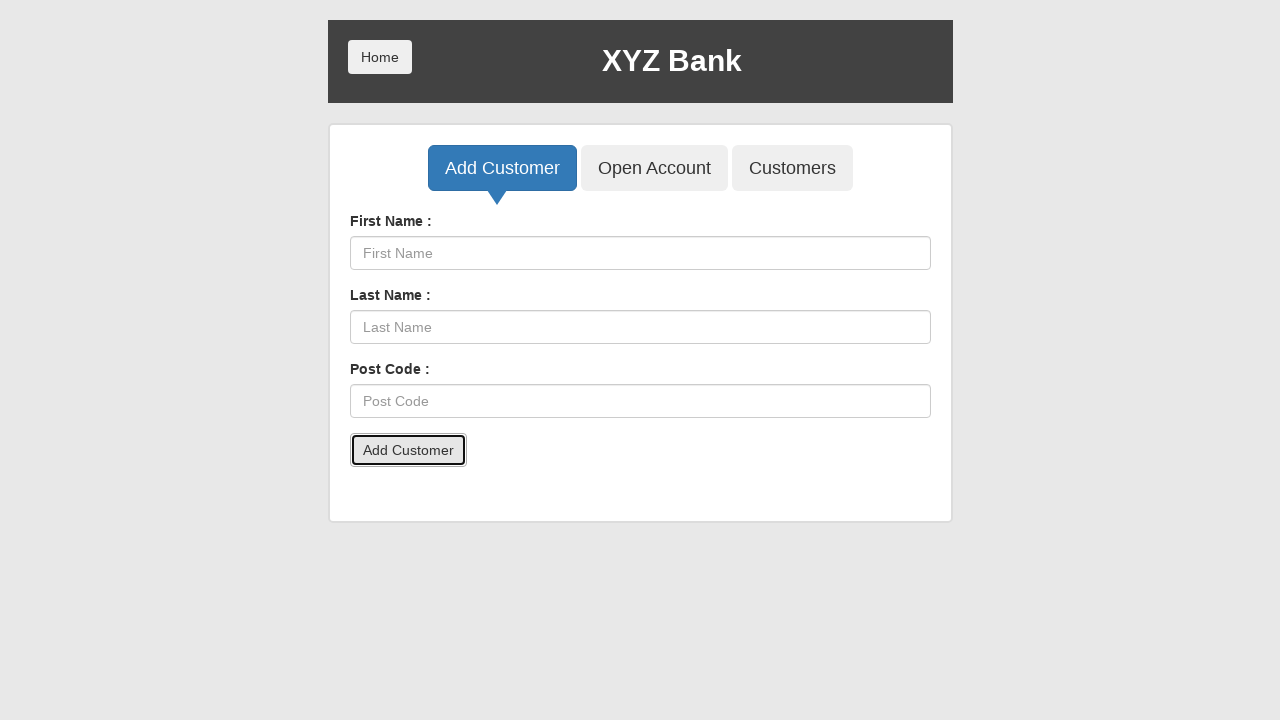